Tests an explicit wait scenario where the script waits for a price to change to $100, then clicks a book button, calculates a mathematical answer based on a displayed value, and submits the solution.

Starting URL: http://suninjuly.github.io/explicit_wait2.html

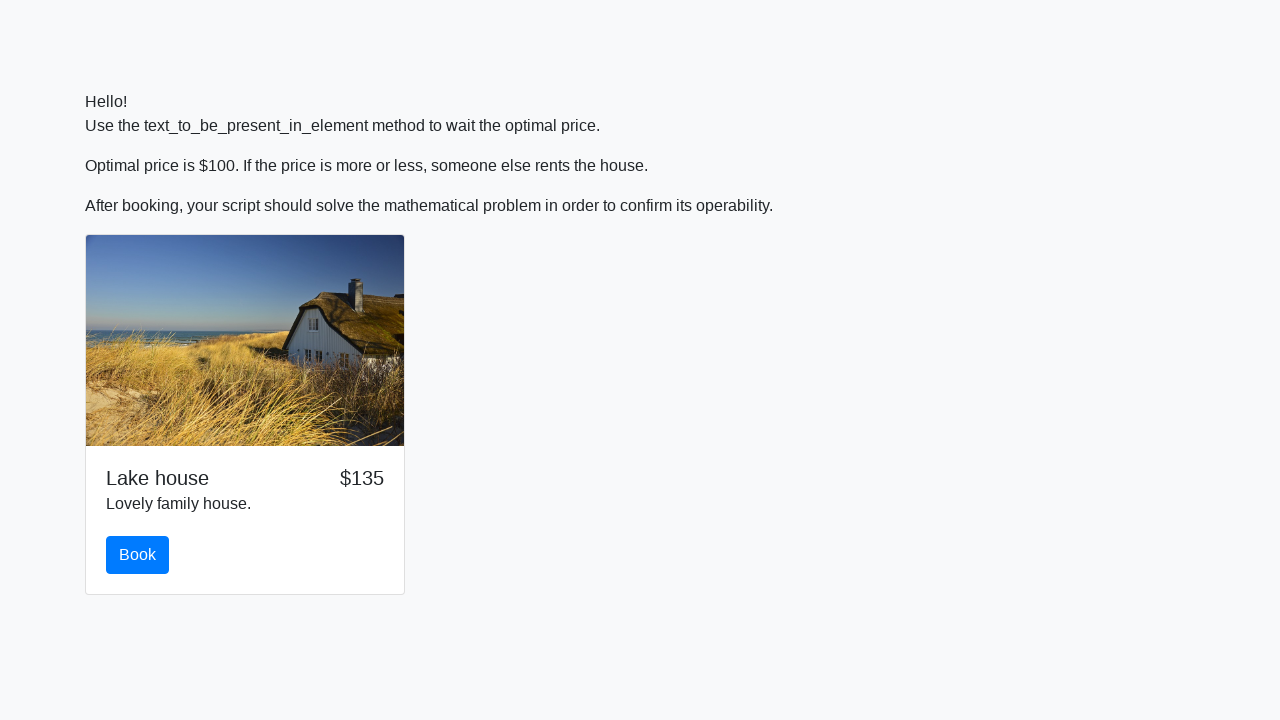

Waited for price to change to $100
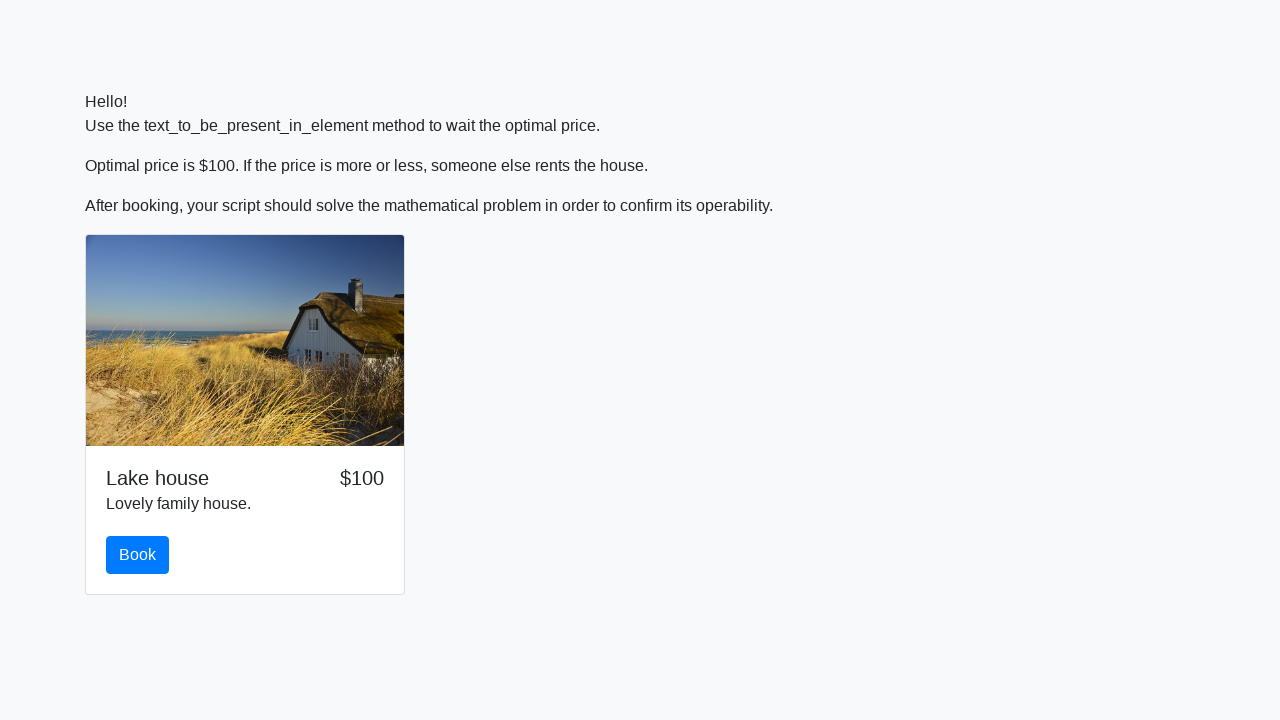

Clicked the book button at (138, 555) on #book
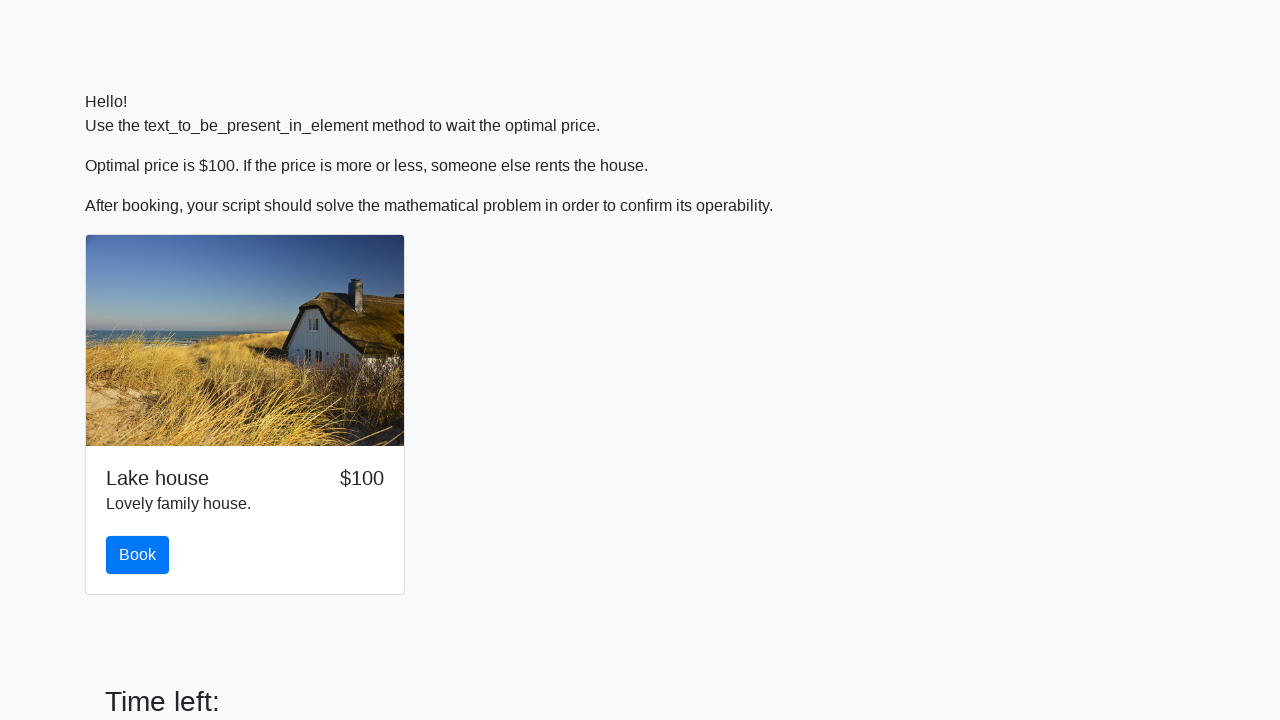

Retrieved input value: 380
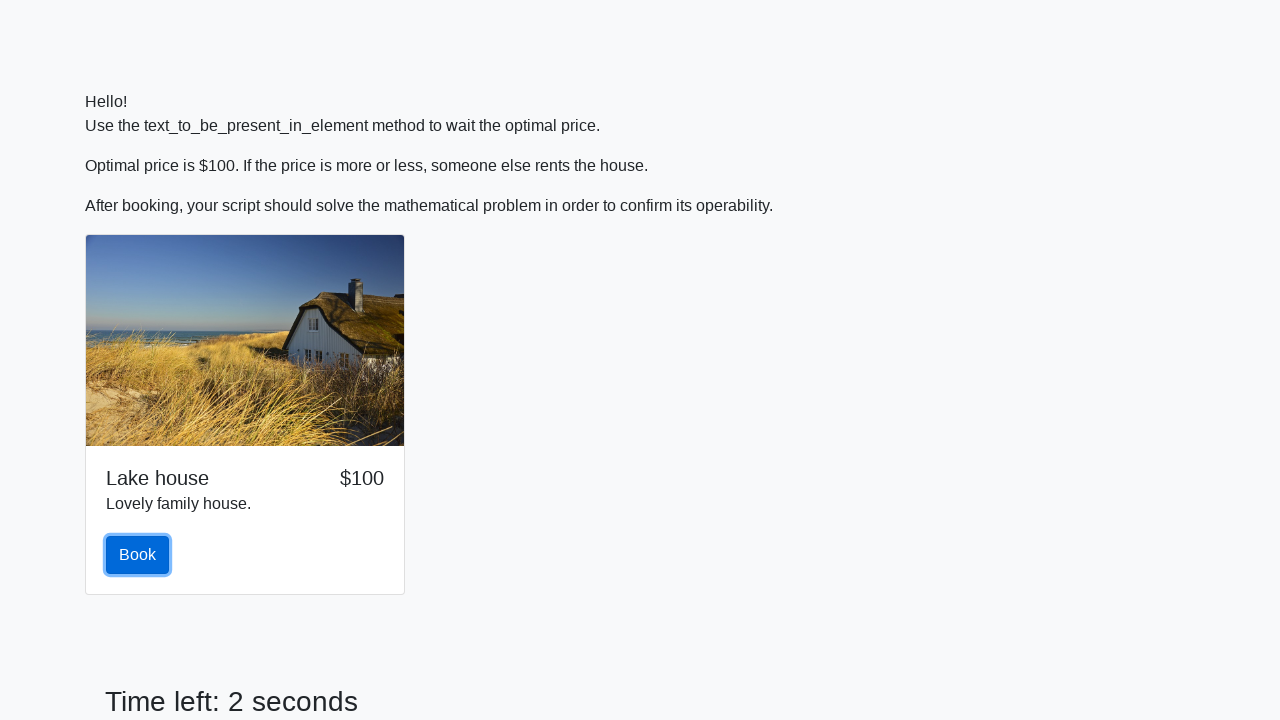

Calculated mathematical answer: 0.46238874096125115
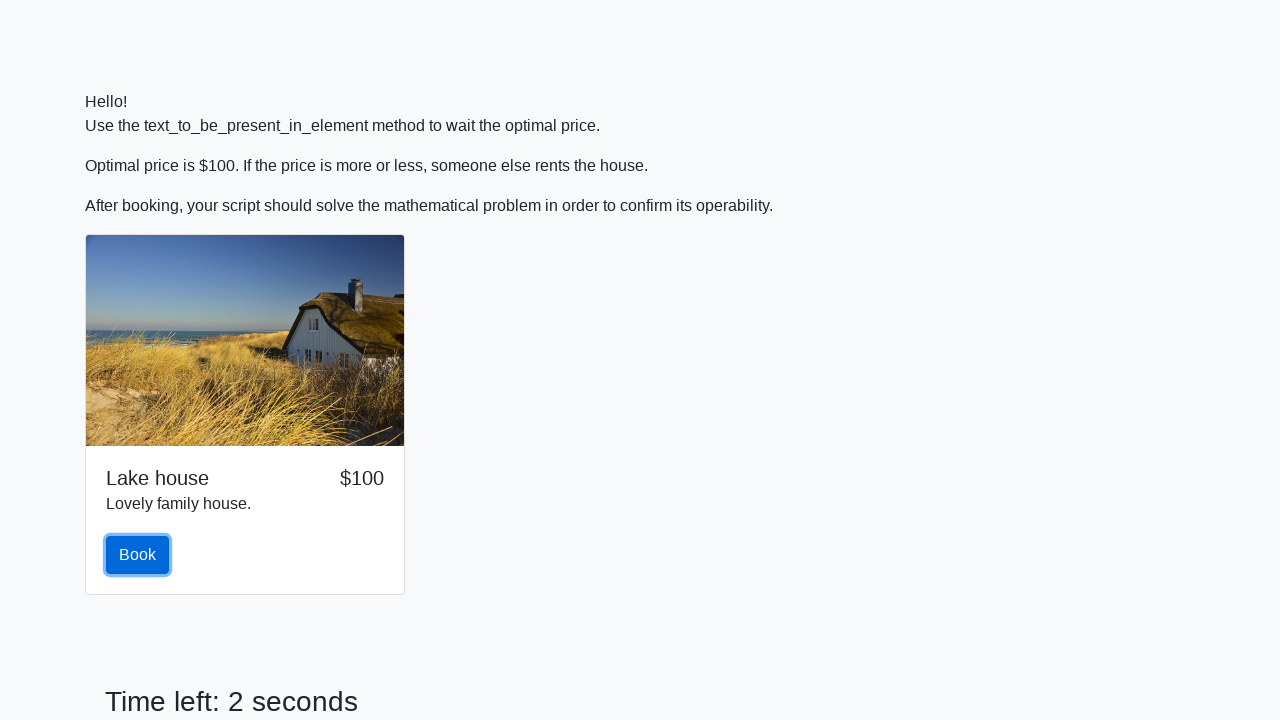

Filled answer field with calculated value: 0.46238874096125115 on #answer
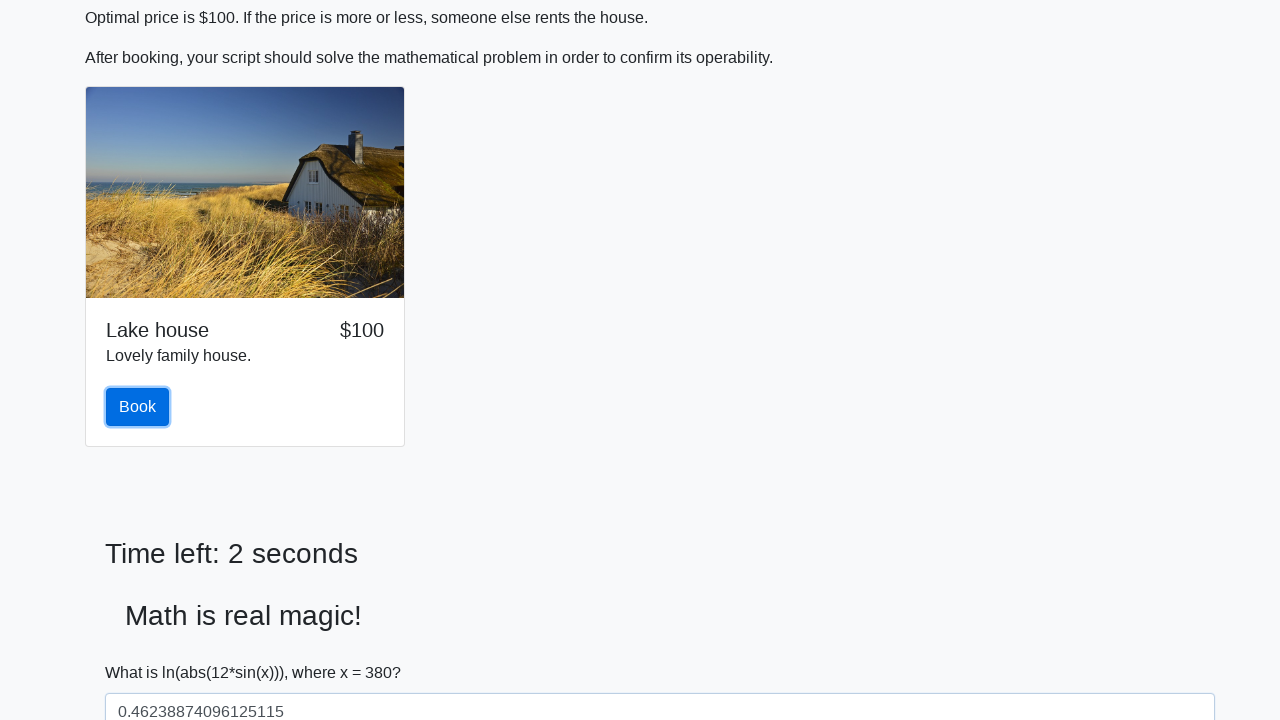

Clicked the solve button to submit solution at (143, 651) on #solve
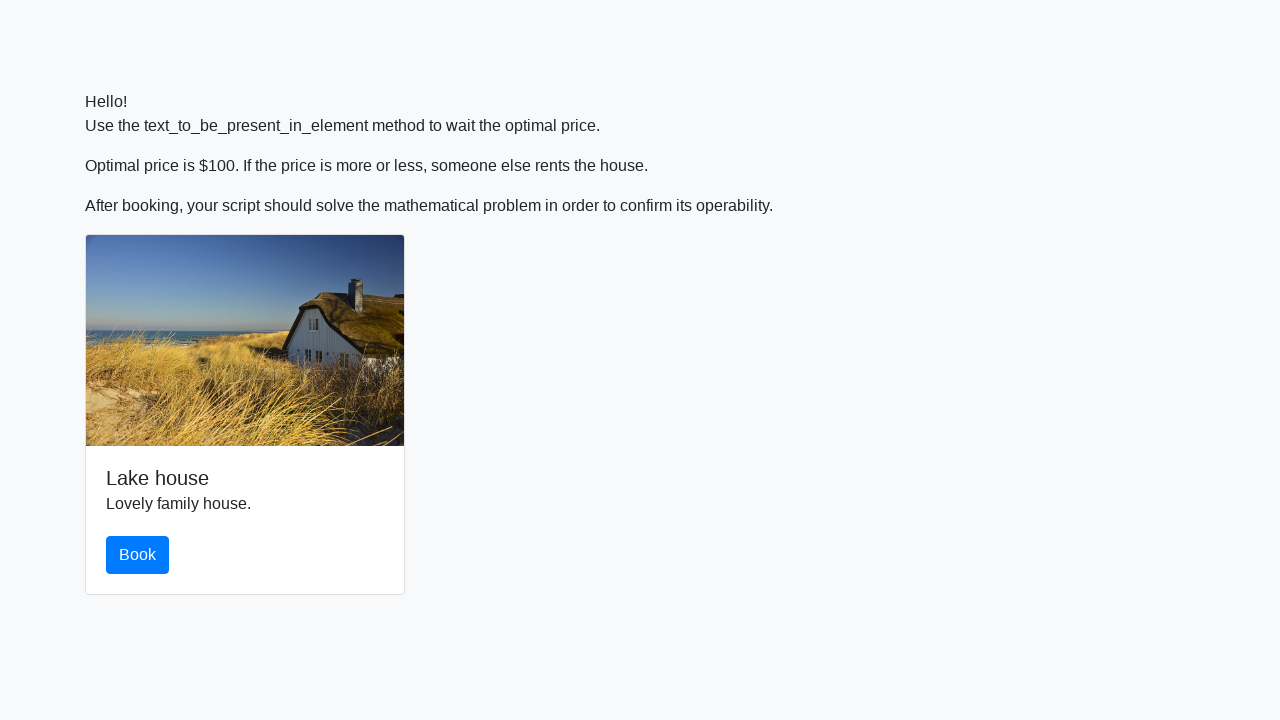

Set up dialog handler to accept alerts
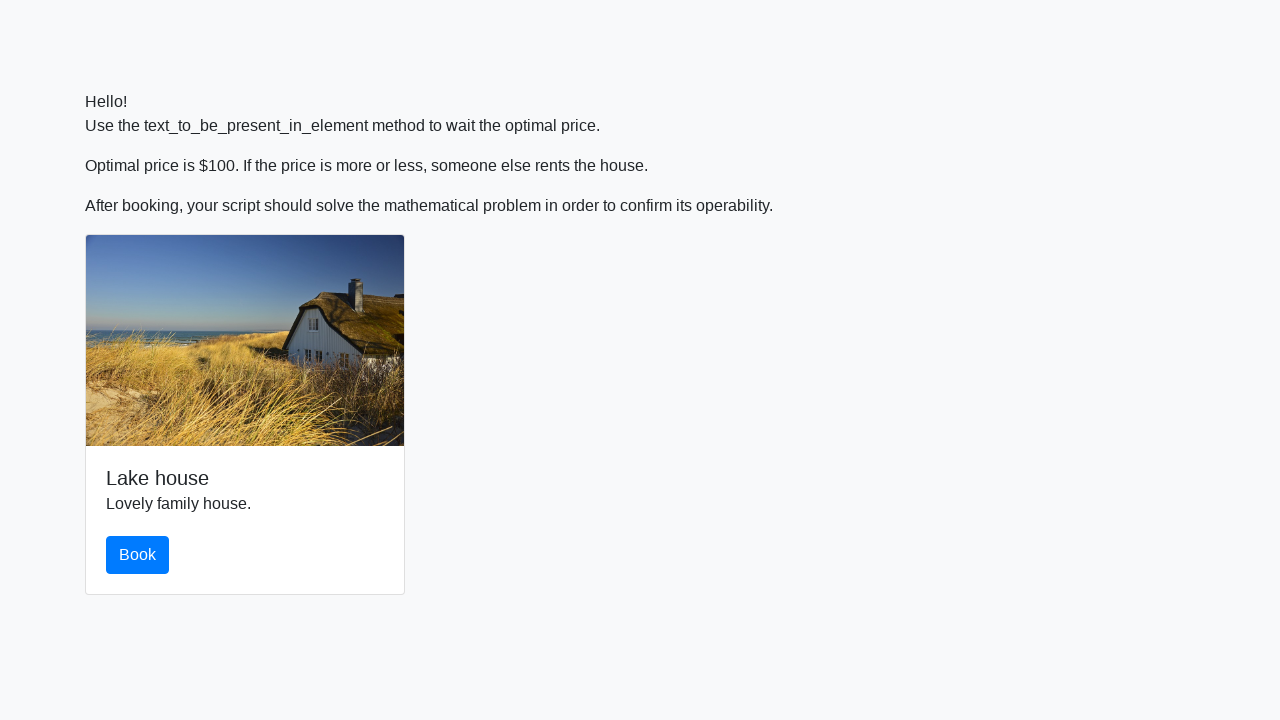

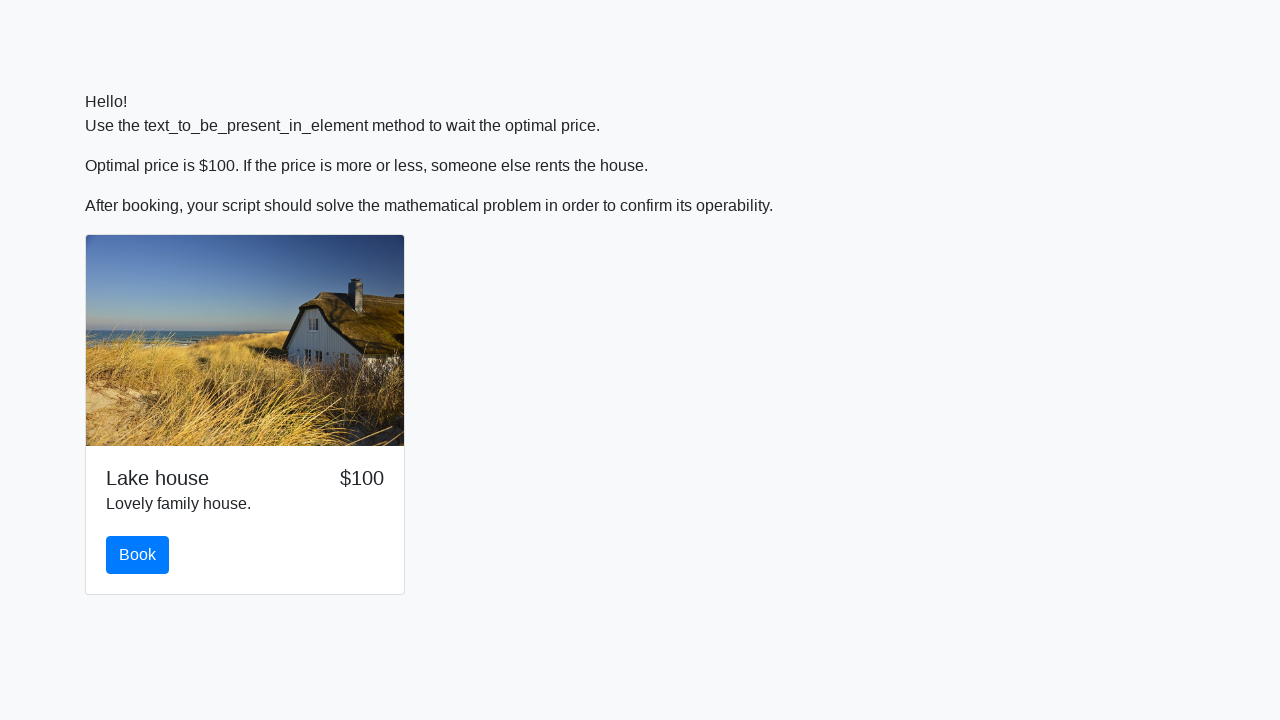